Attempts to submit the registration form with all fields empty to verify that form validation prevents submission and no results table appears.

Starting URL: https://demoqa.com/automation-practice-form

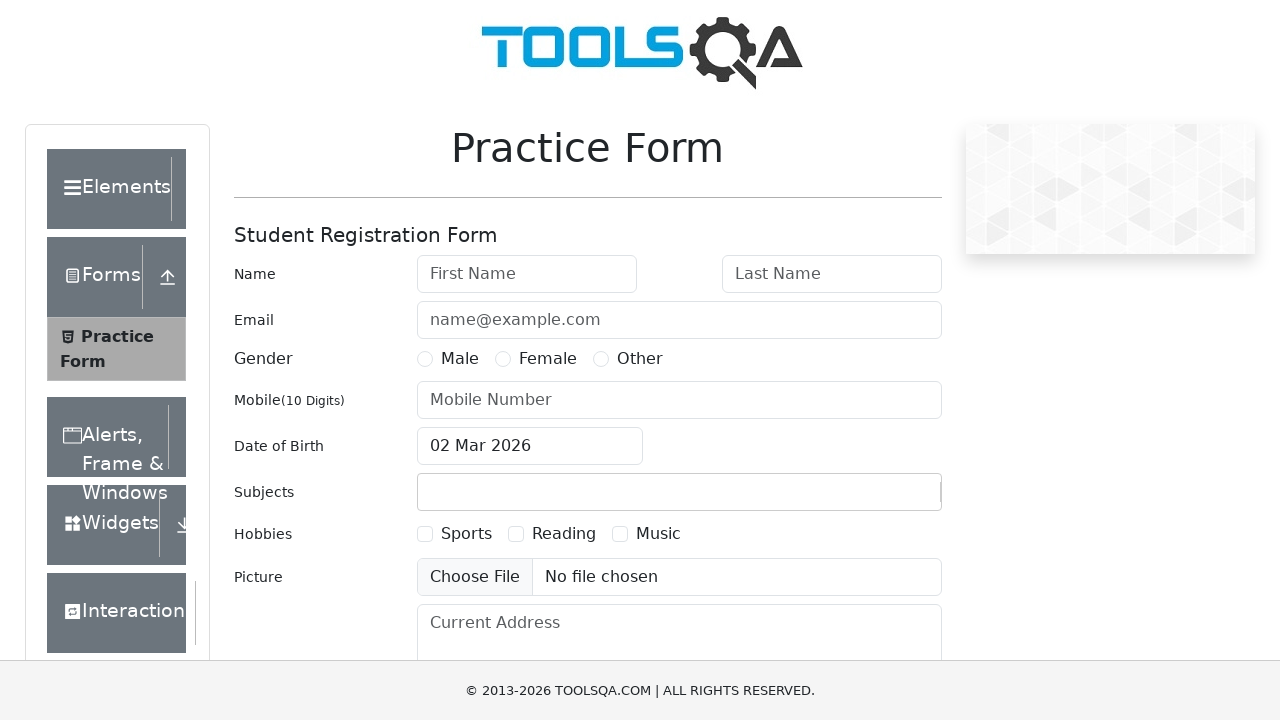

Removed fixed banner ad via JavaScript
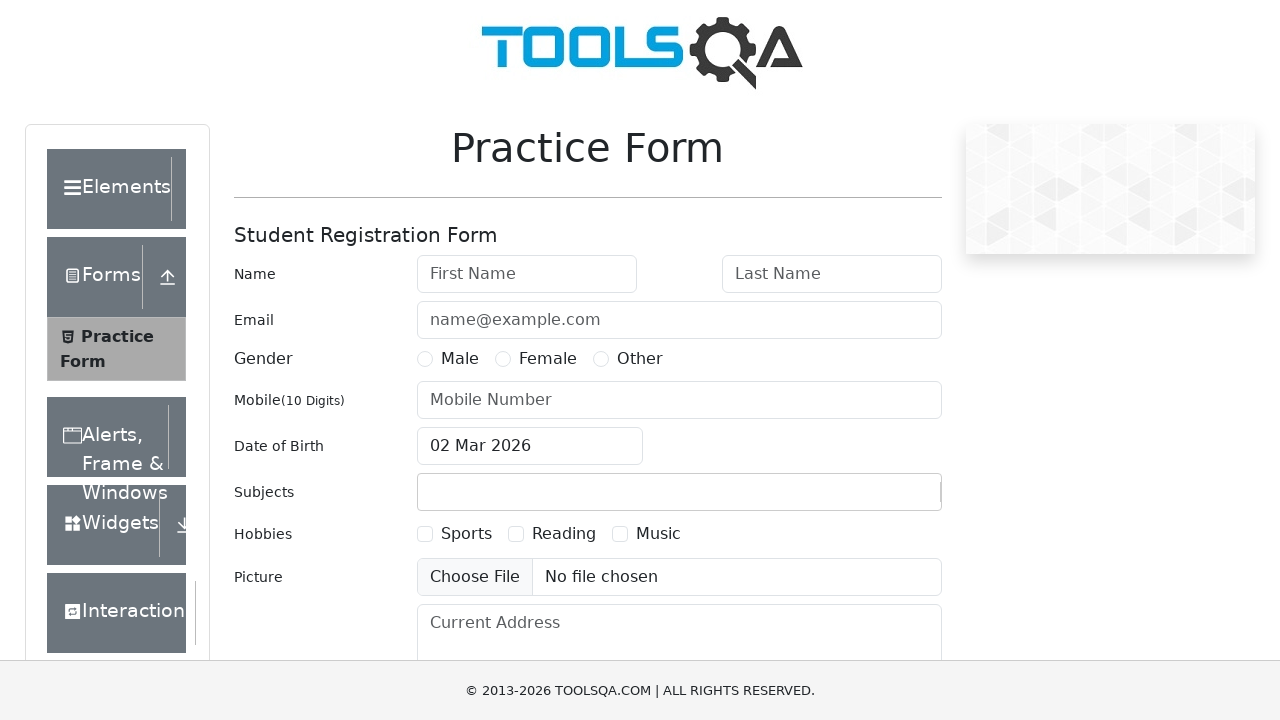

Removed footer element via JavaScript
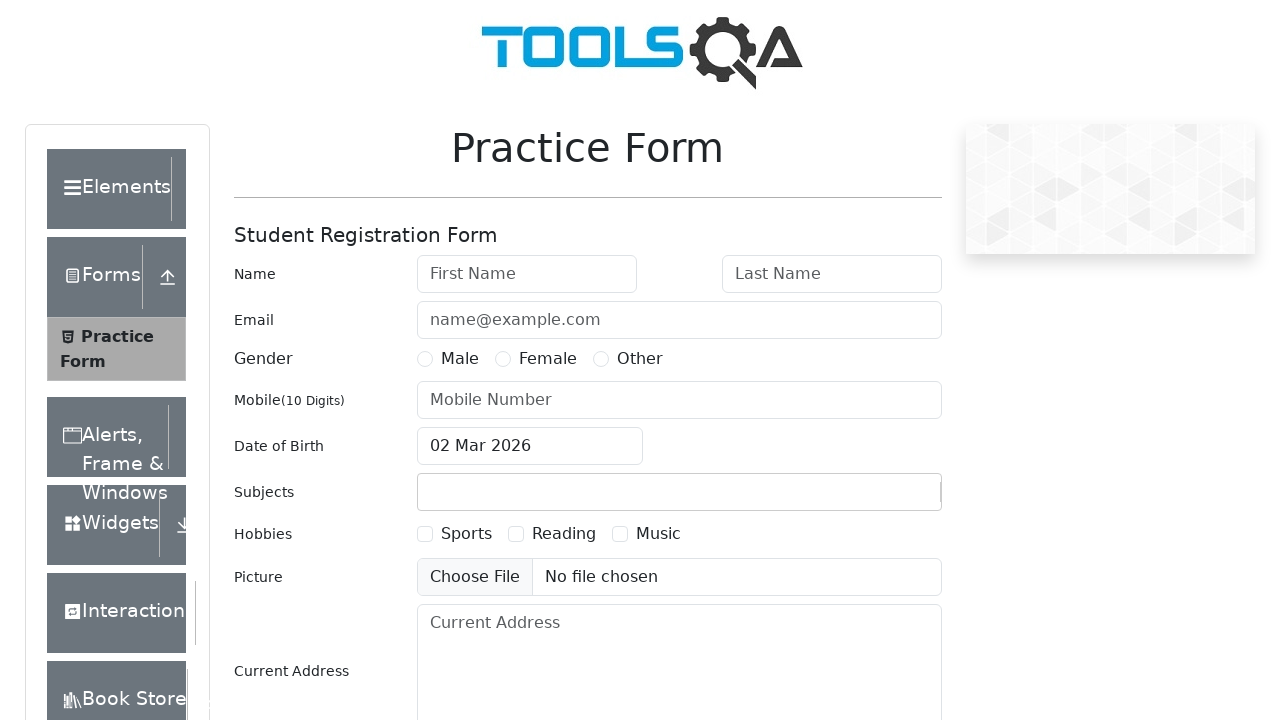

Clicked submit button with empty form fields at (885, 499) on #submit
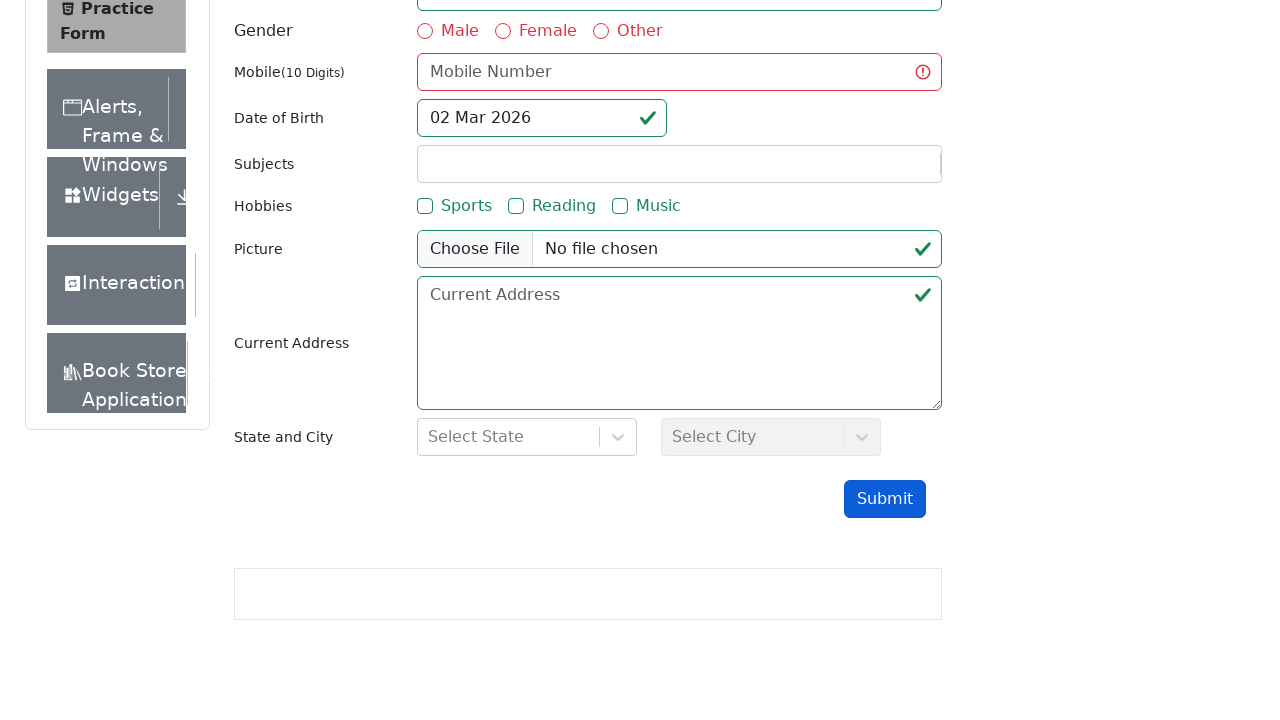

Waited 1 second for potential modal to appear
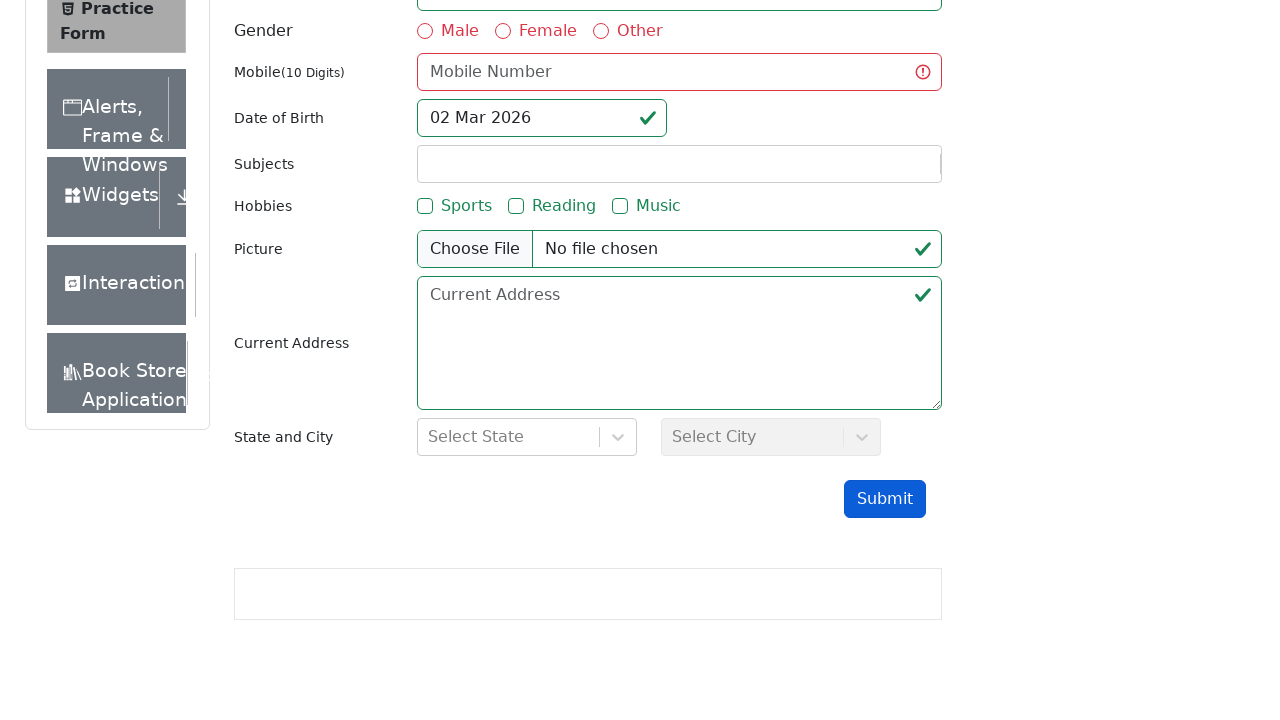

Verified that results modal does not appear - form validation prevented submission
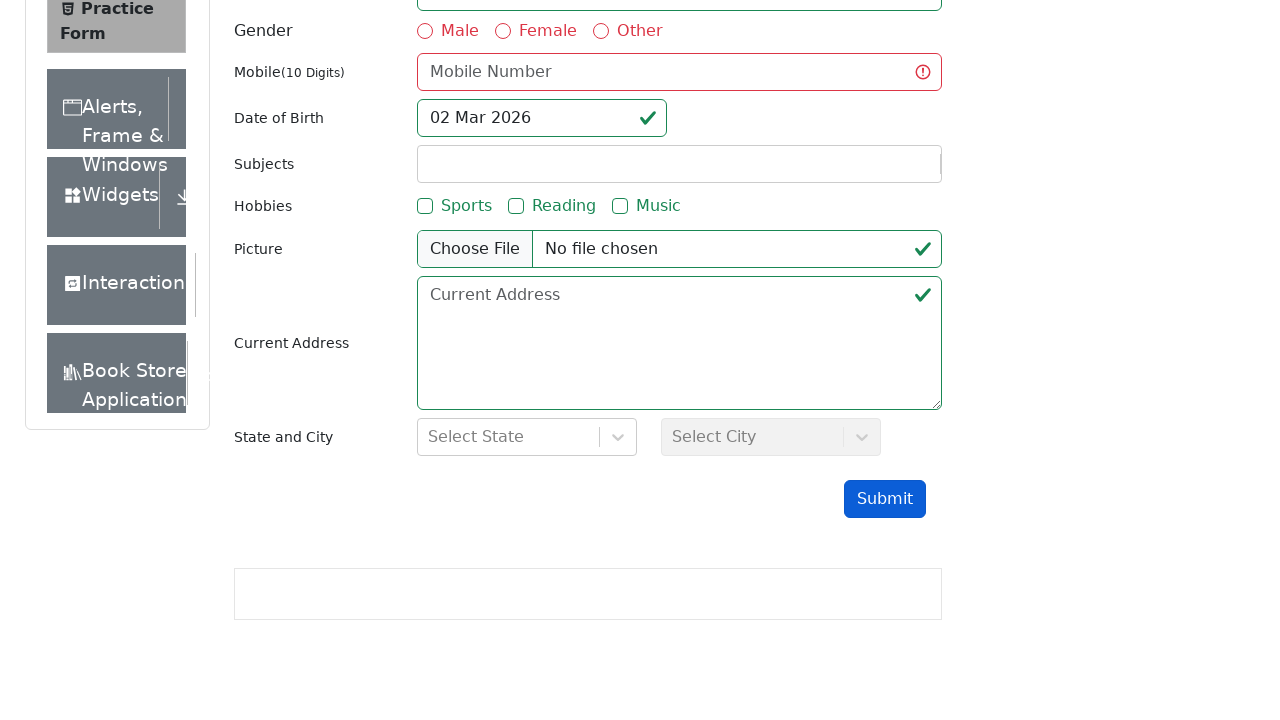

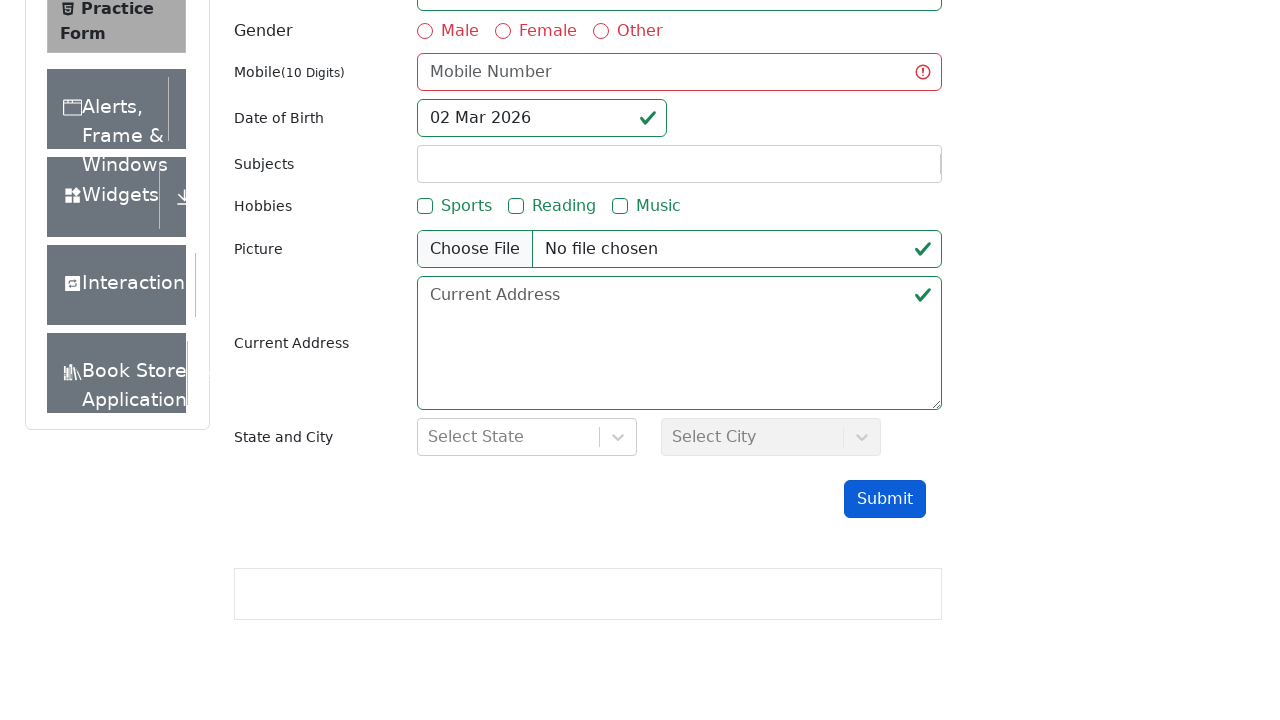